Tests that the login page elements are visible including the logo and credentials section without performing any authentication

Starting URL: https://opensource-demo.orangehrmlive.com/web/index.php/auth/login

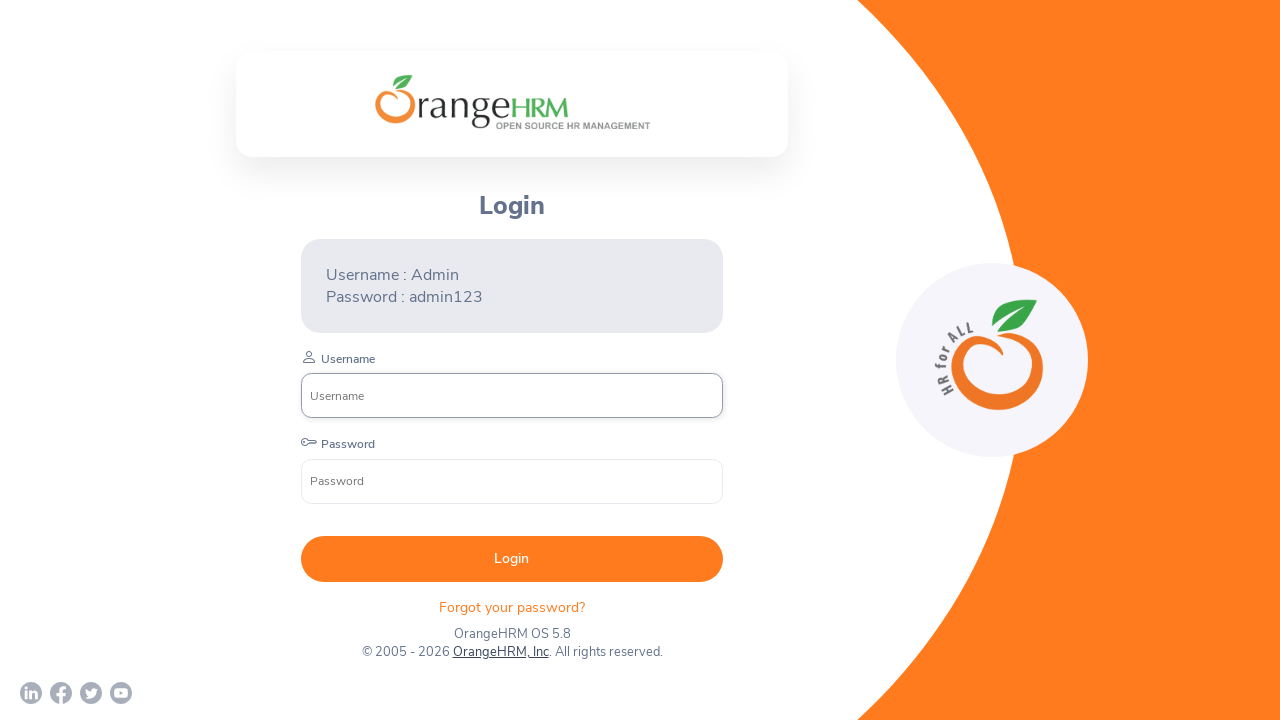

Waited for page to load with networkidle state
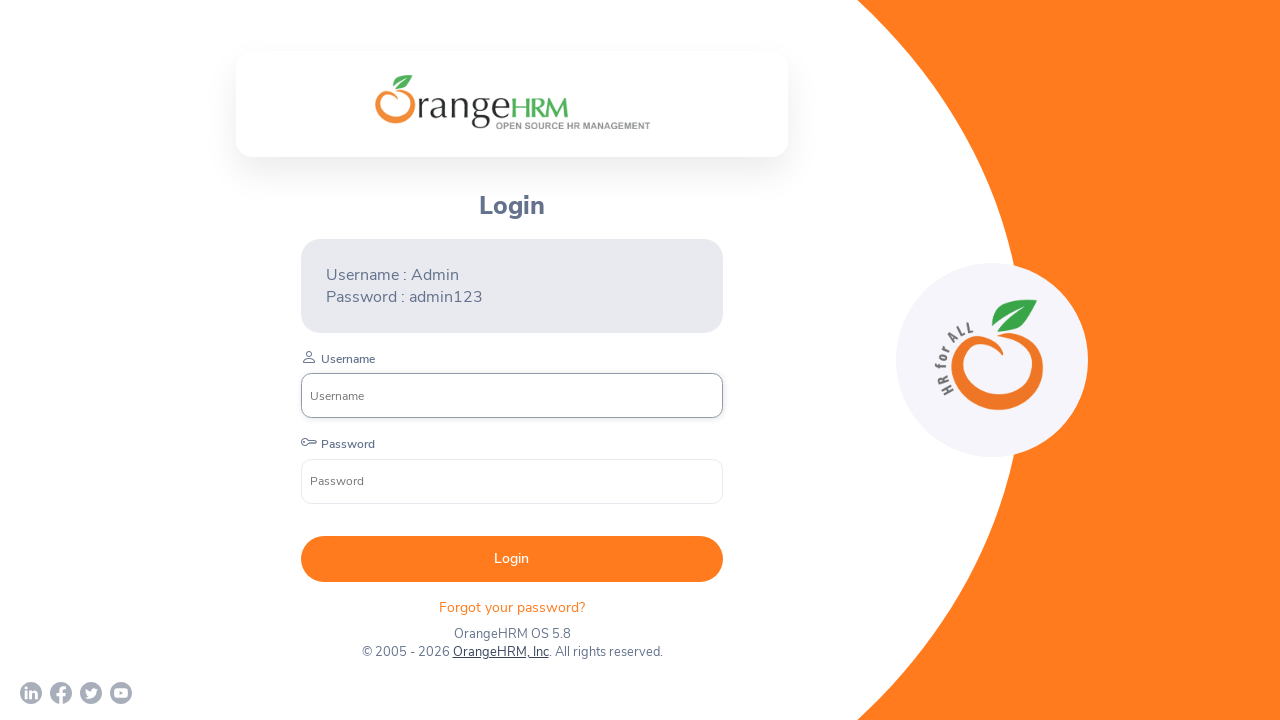

Logo image element became visible
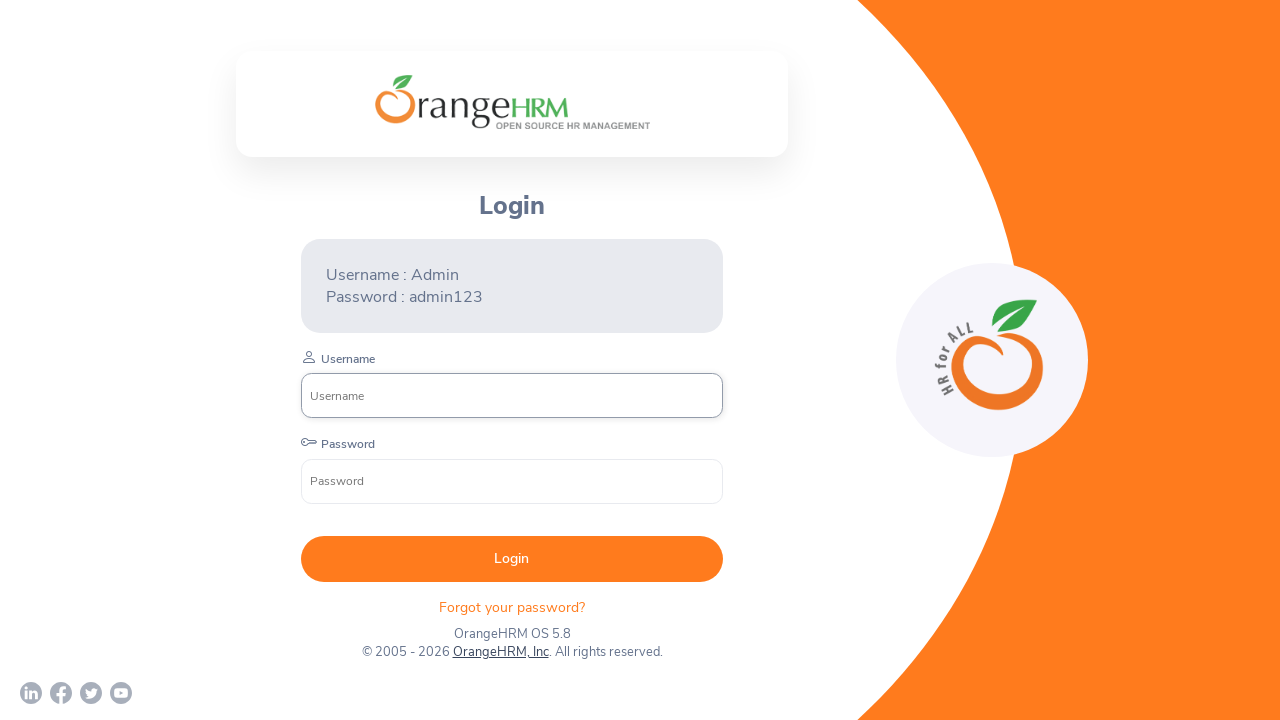

Located the logo image element
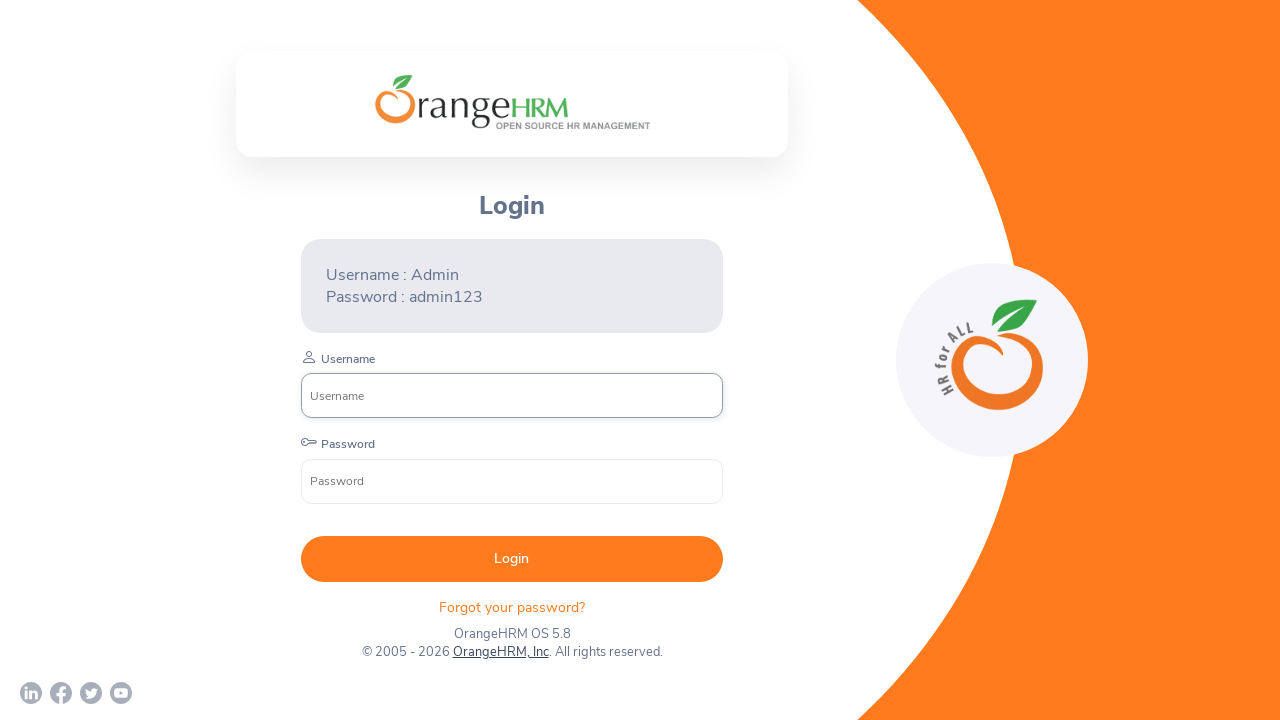

Asserted that logo is visible
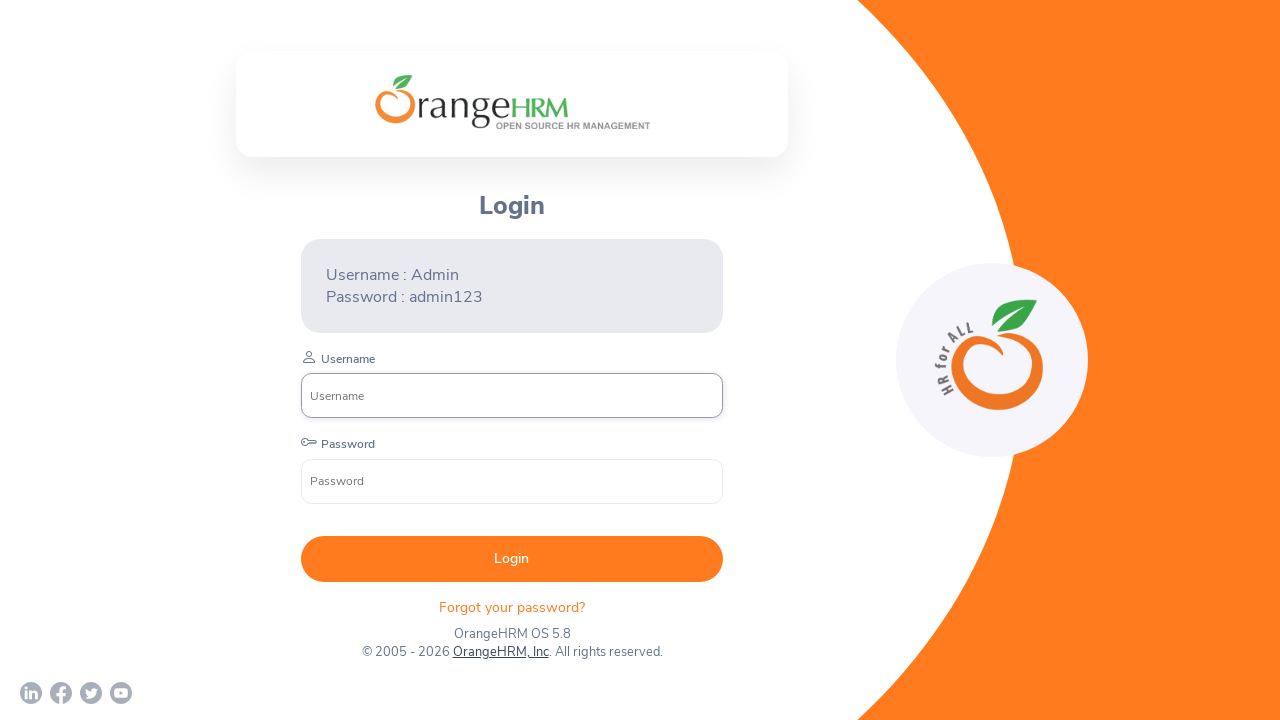

Credentials section (demo credentials panel) became visible
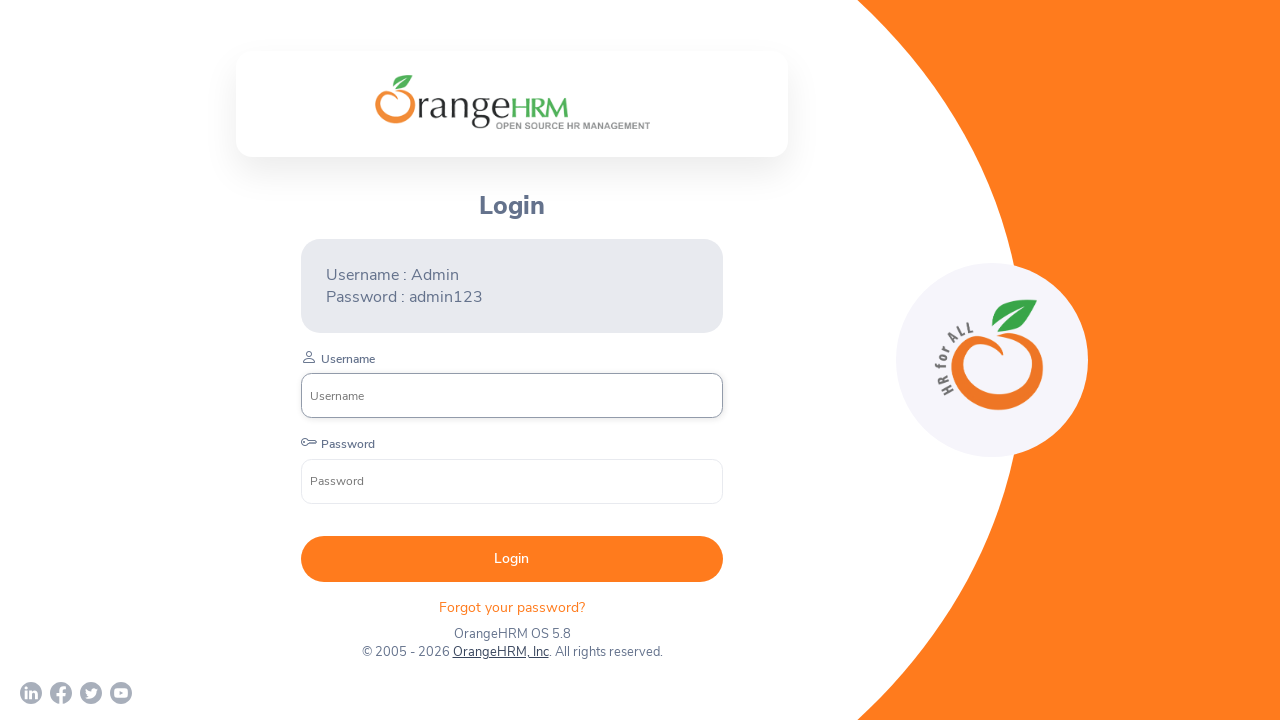

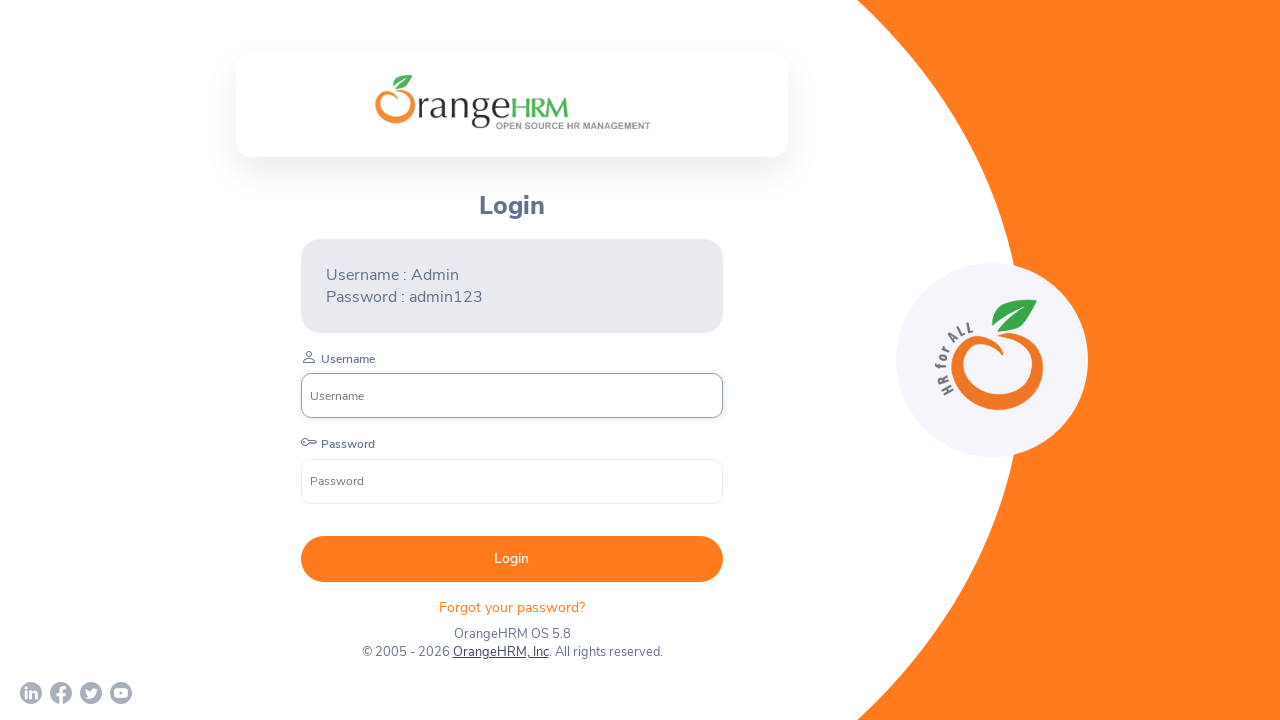